Tests keyboard input by clicking the target input and pressing the Tab key

Starting URL: https://the-internet.herokuapp.com/key_presses

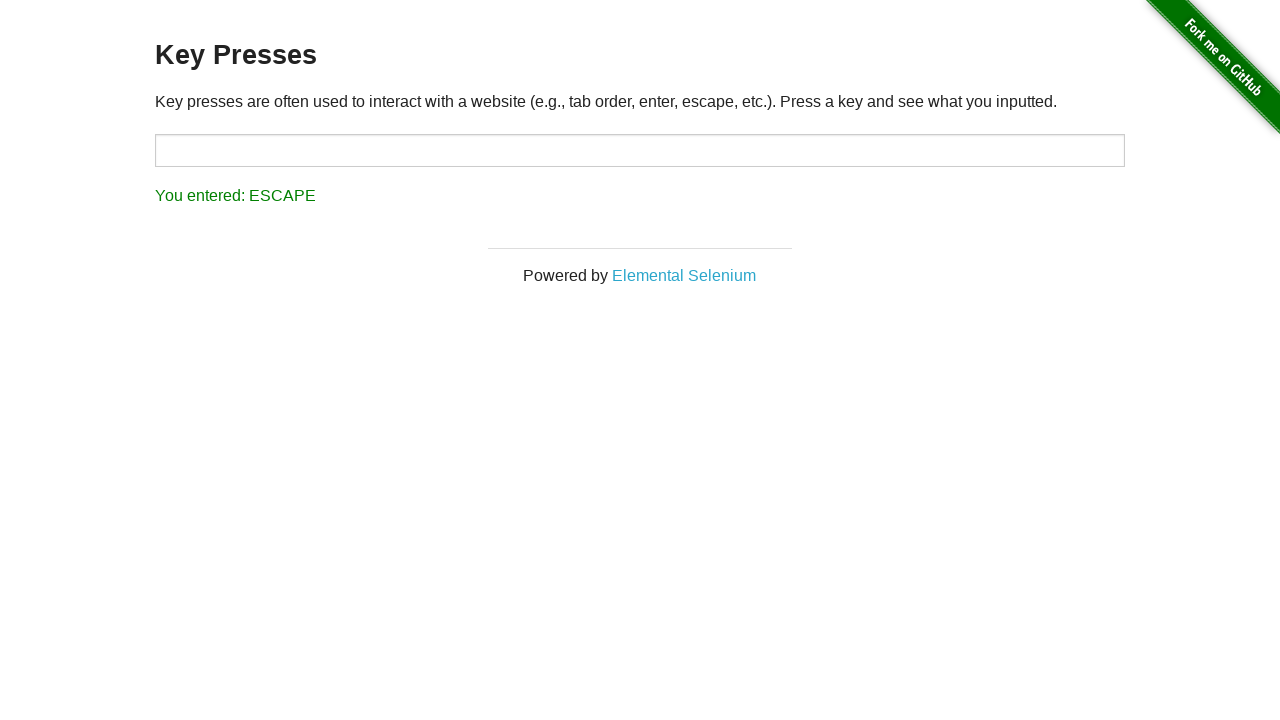

Clicked on the target input field at (640, 150) on #target
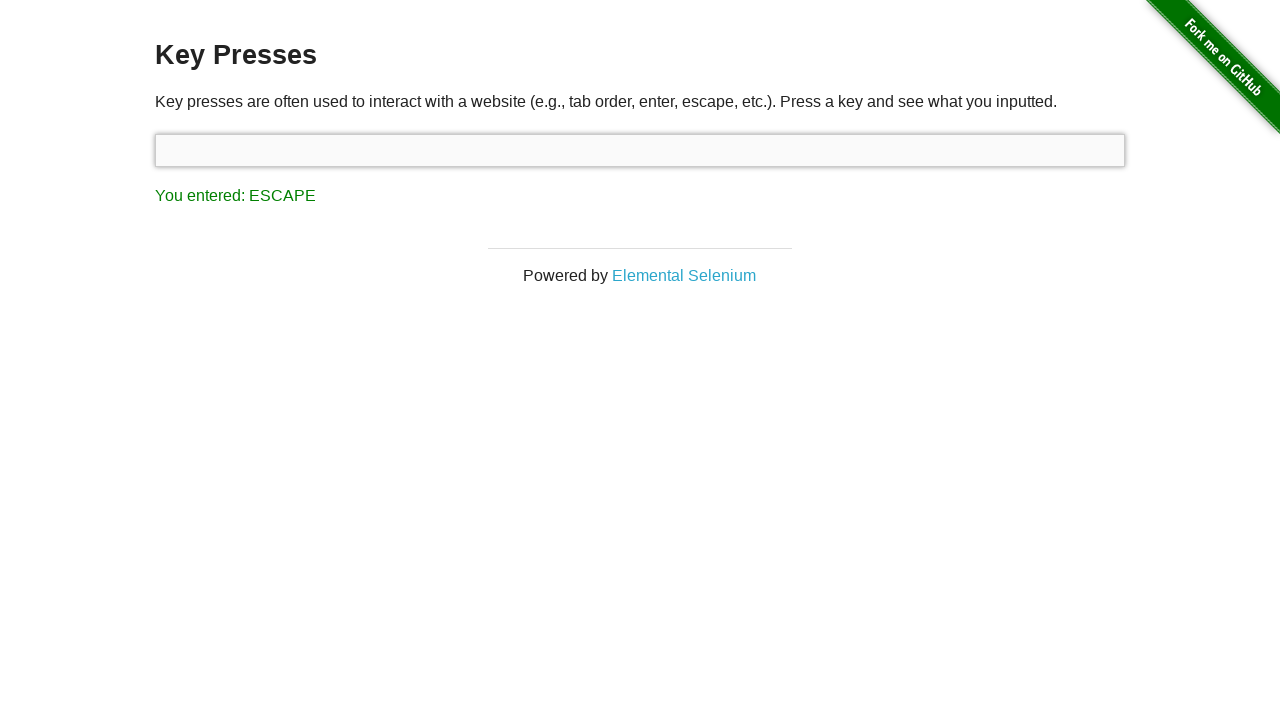

Pressed Tab key on target input field on #target
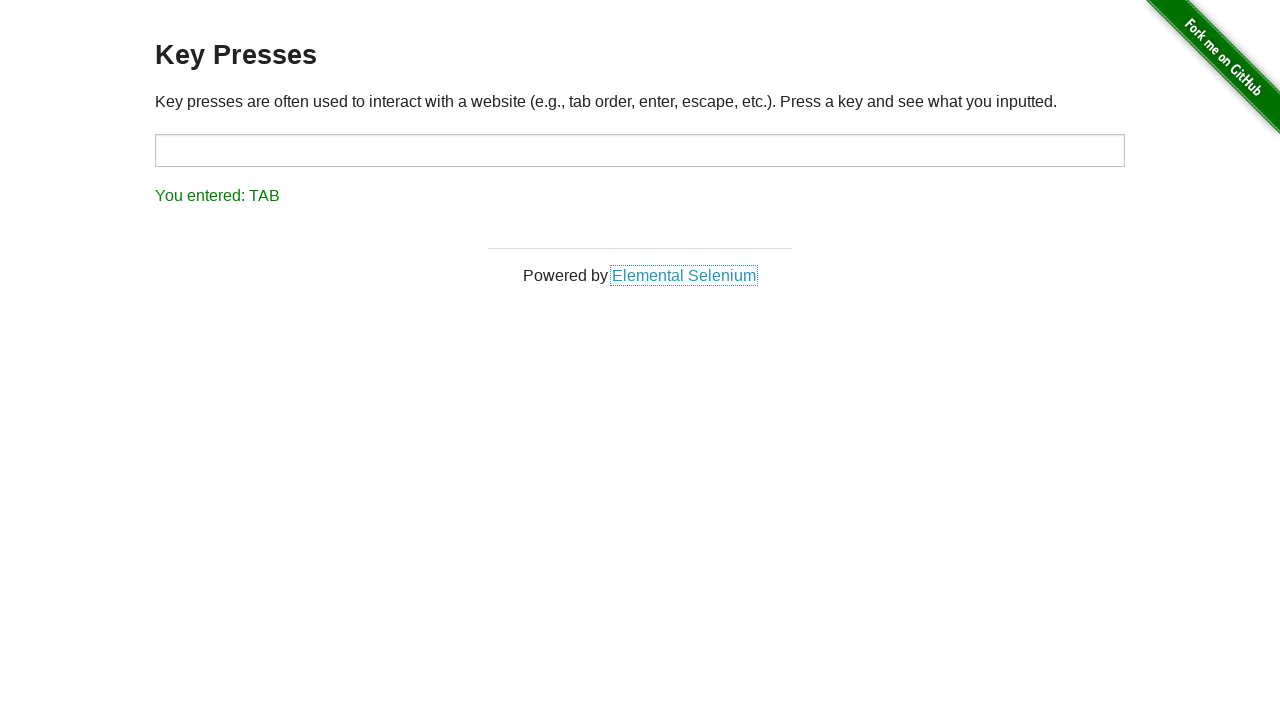

Result element appeared after Tab key press
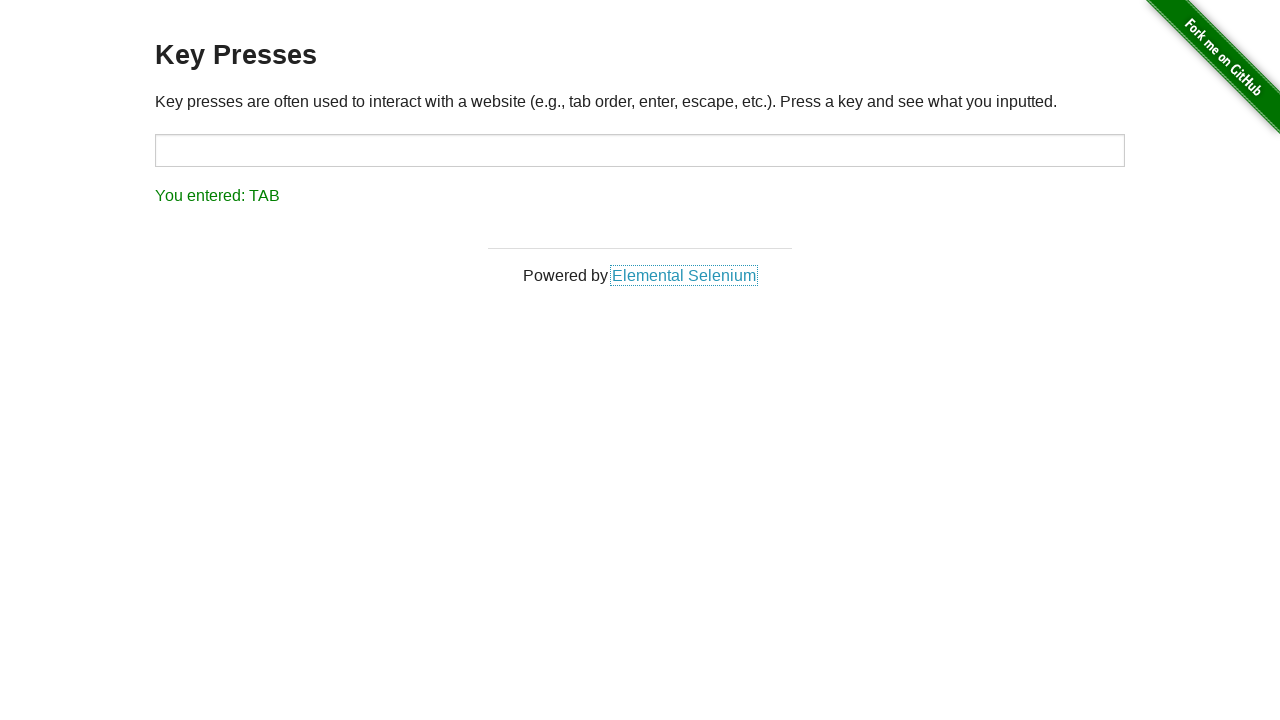

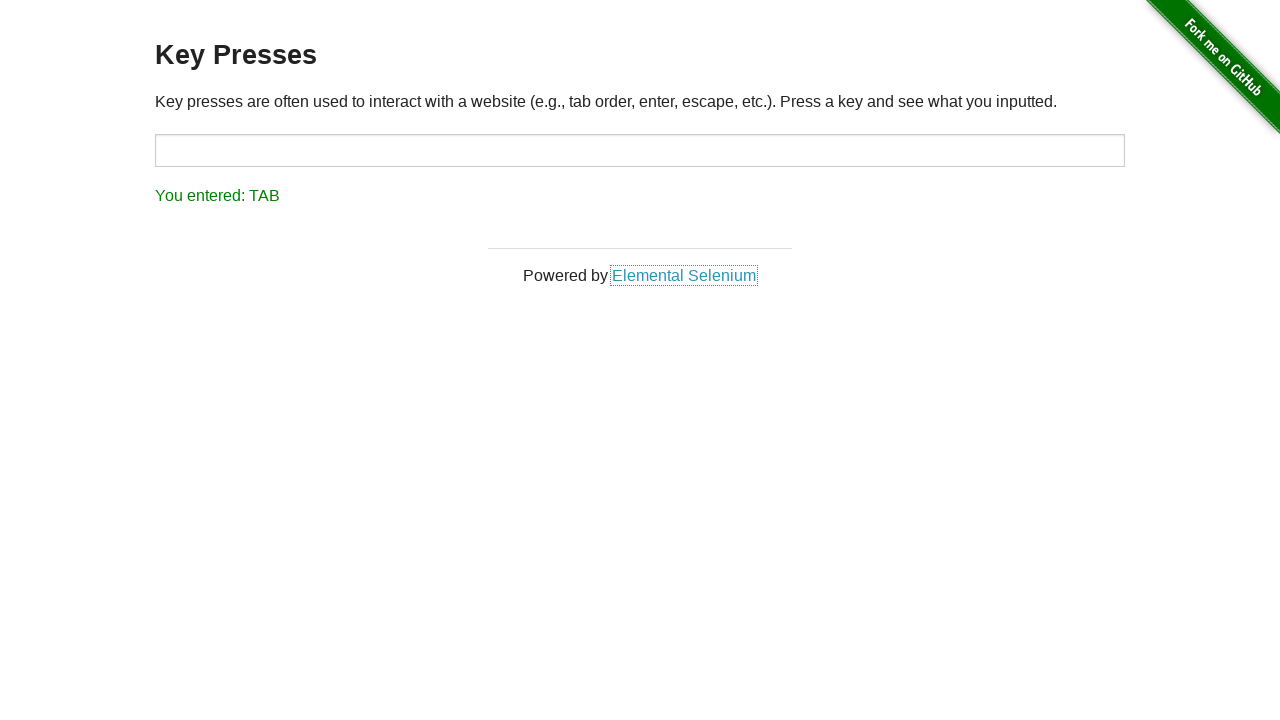